Tests downloading a file by navigating to the Upload and Download section and clicking the download button, then verifying the download started

Starting URL: https://demoqa.com

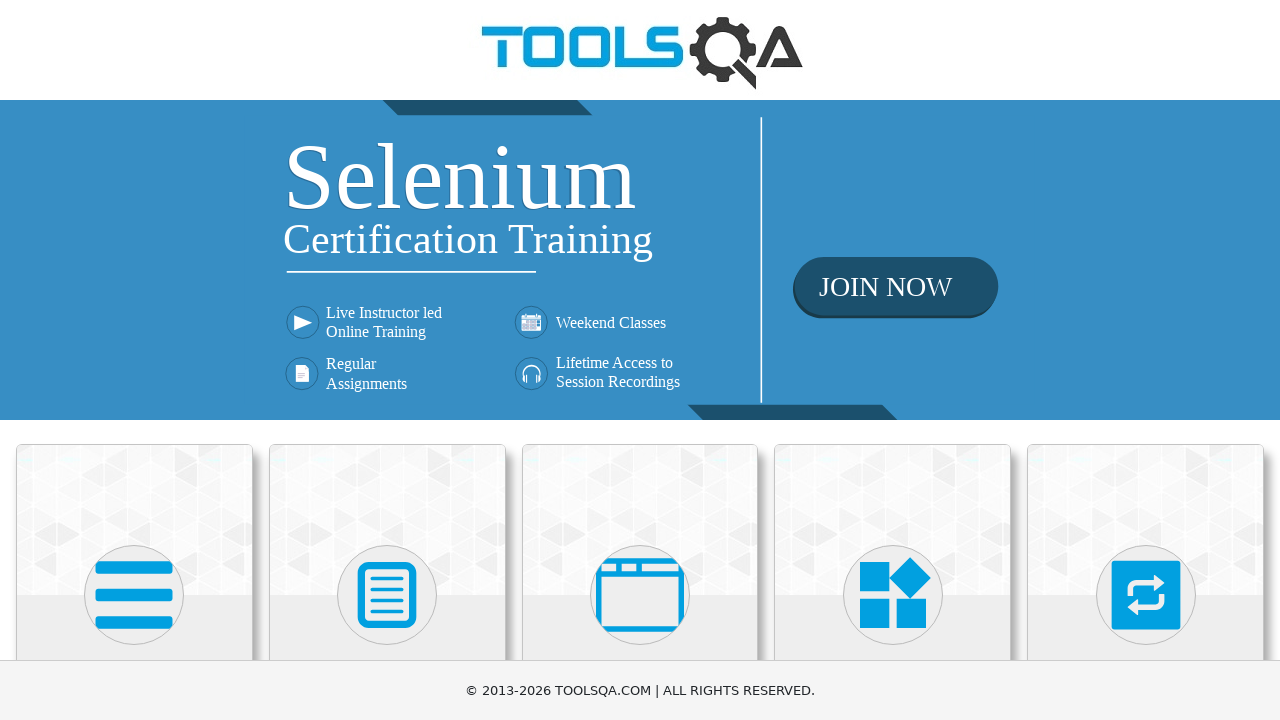

Navigated to https://demoqa.com
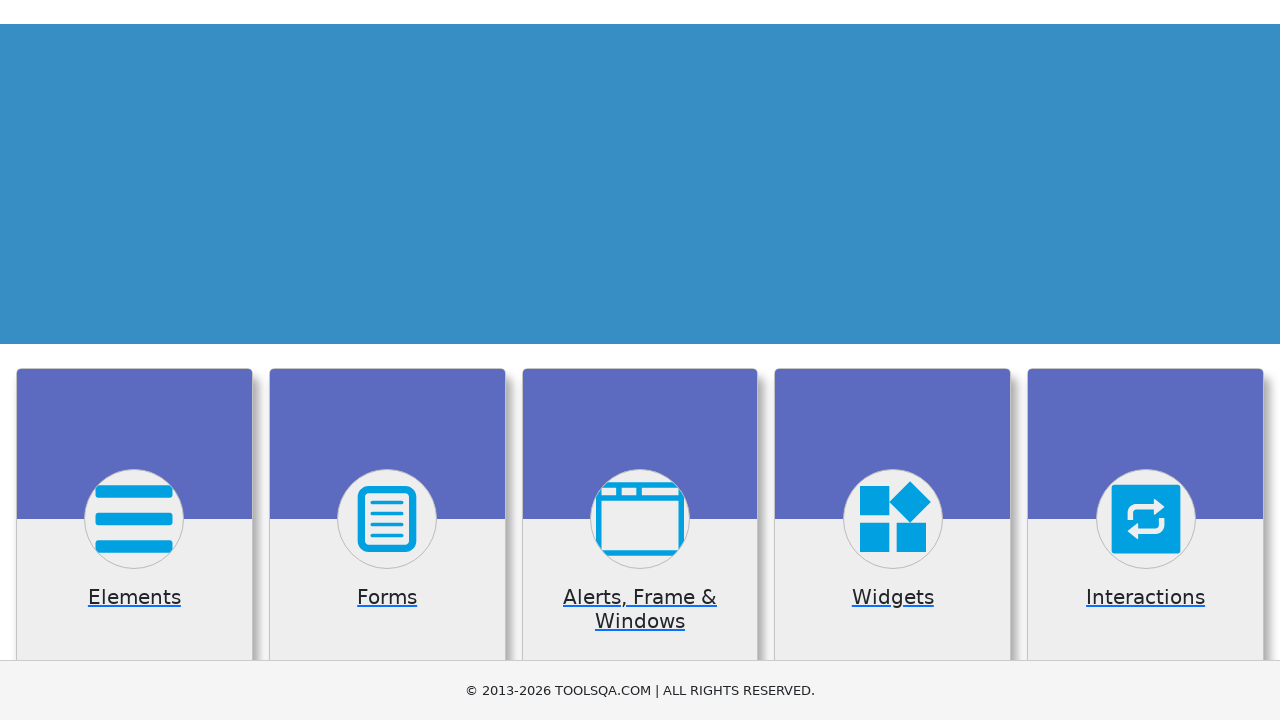

Clicked on Elements section at (134, 360) on internal:text="Elements"i
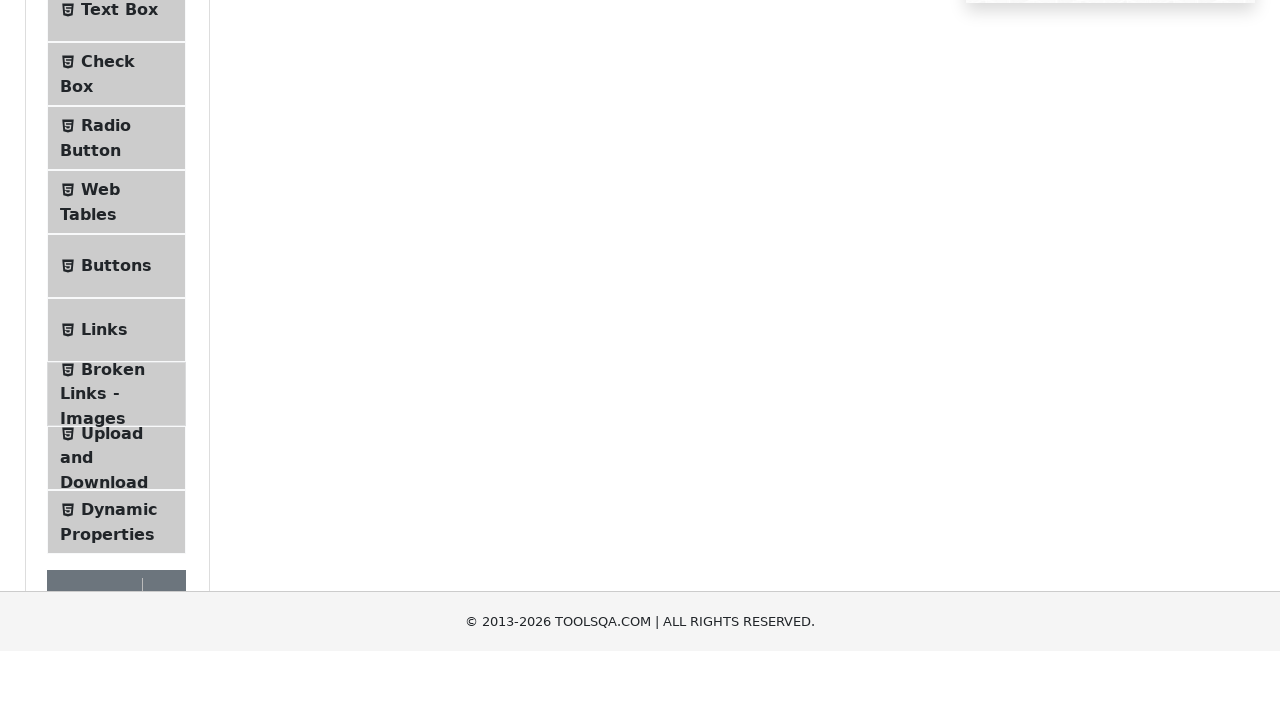

Clicked on Upload and Download subsection at (112, 335) on internal:text="Upload and Download"i
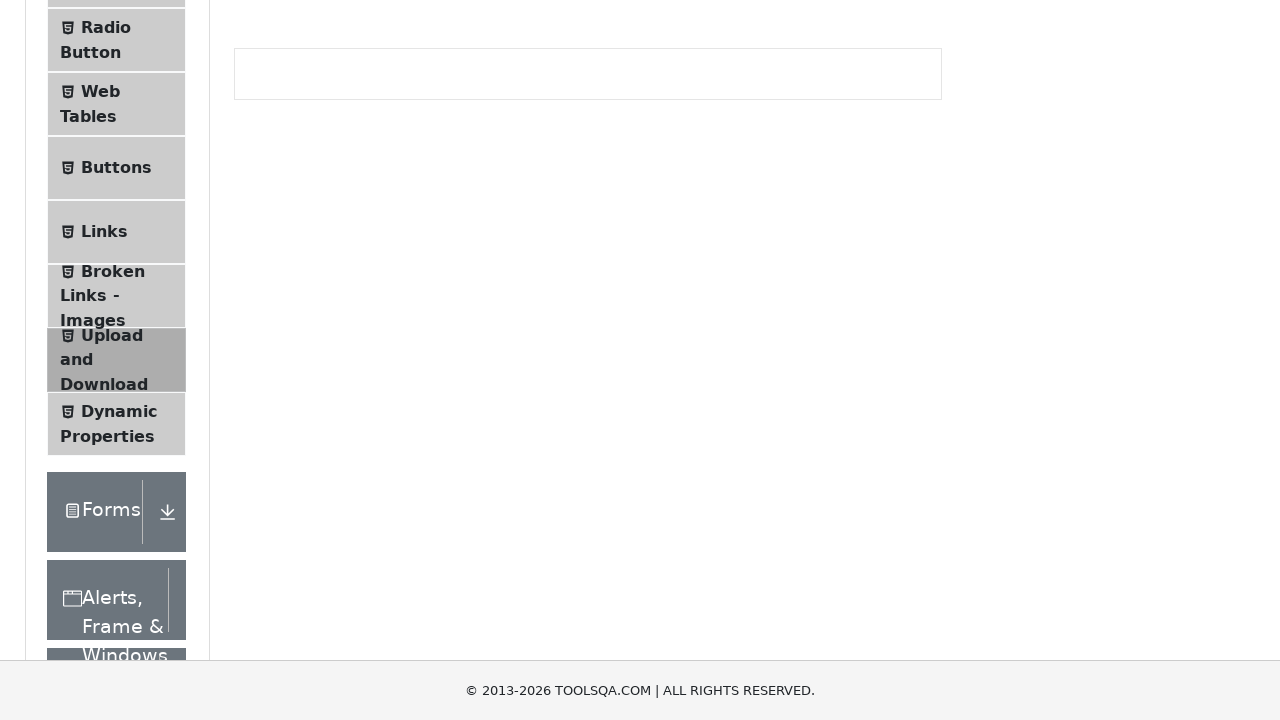

Clicked download button and initiated file download at (286, 242) on #downloadButton
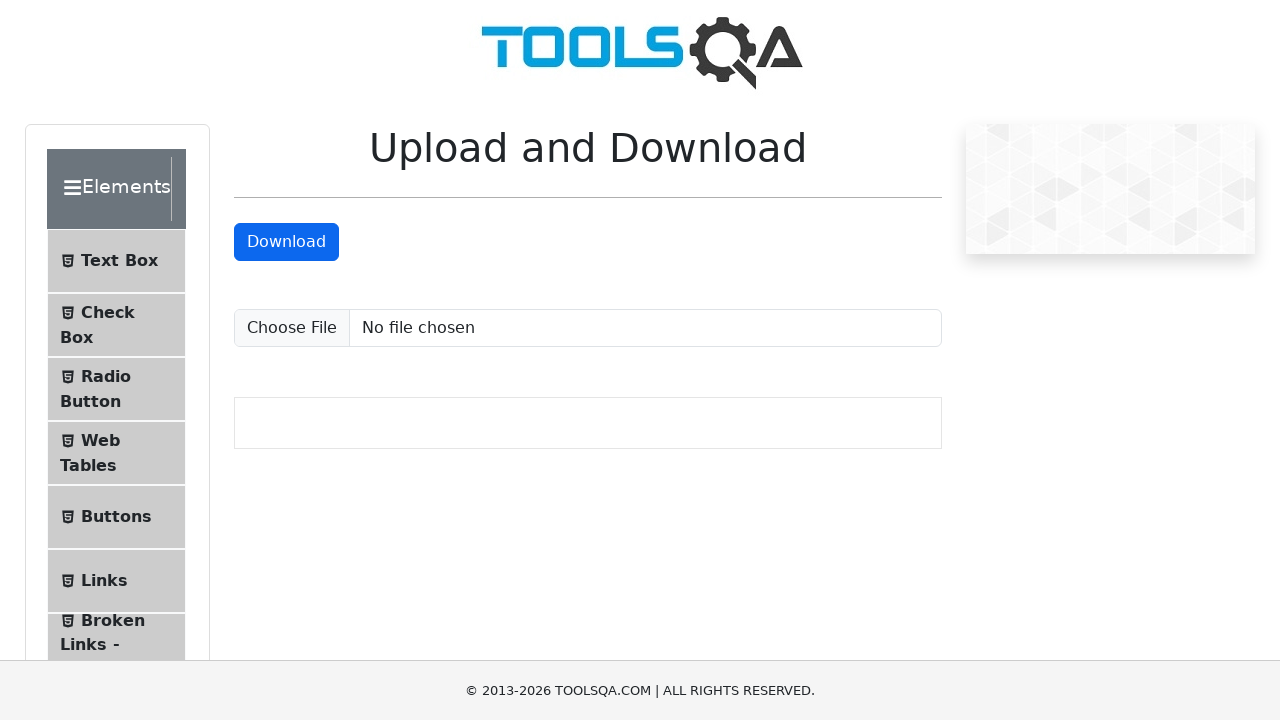

Download object retrieved from download context manager
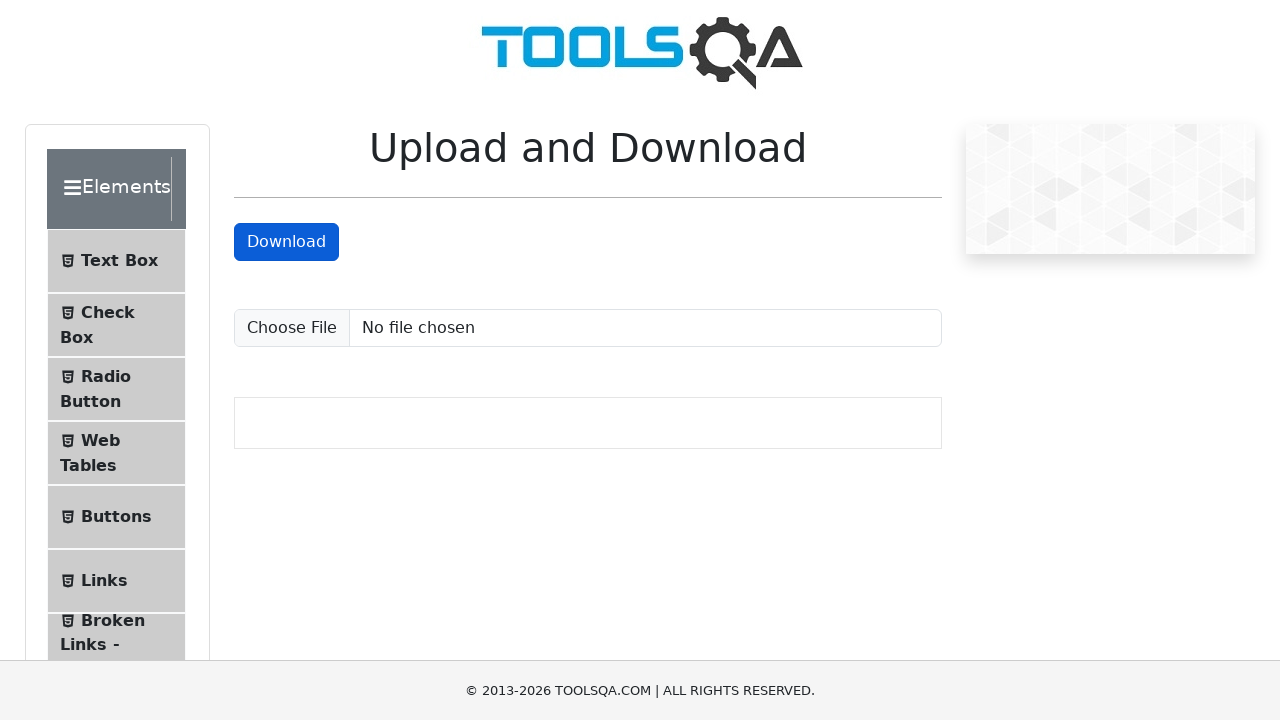

Verified download filename is 'sampleFile.jpeg'
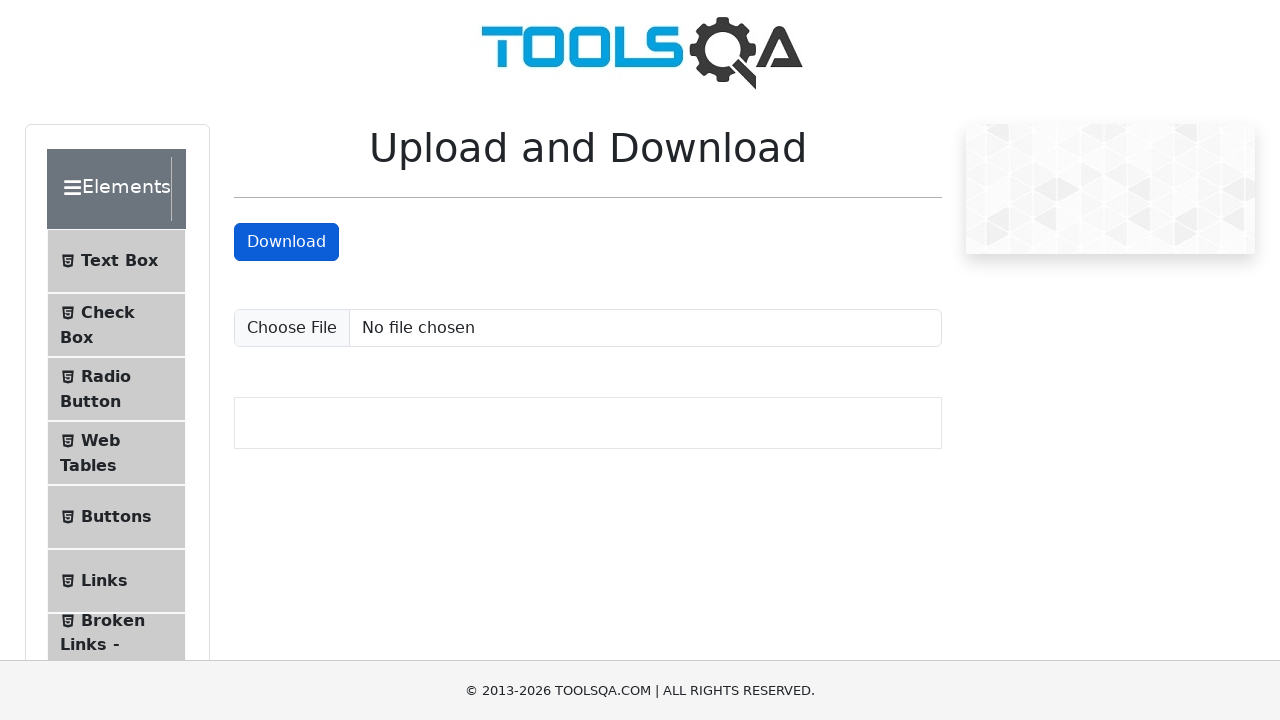

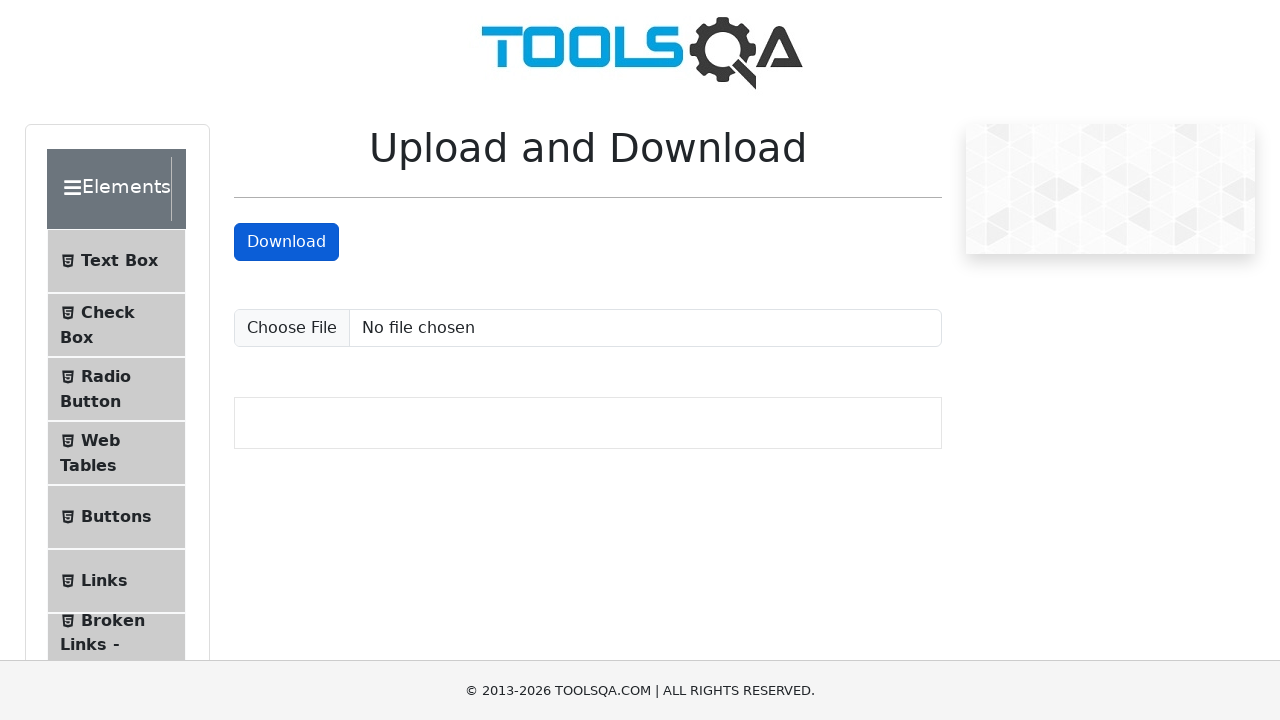